Tests multi-select dropdown by selecting multiple options using different selection methods

Starting URL: https://pynishant.github.io/dropdown-selenium-python-select.html

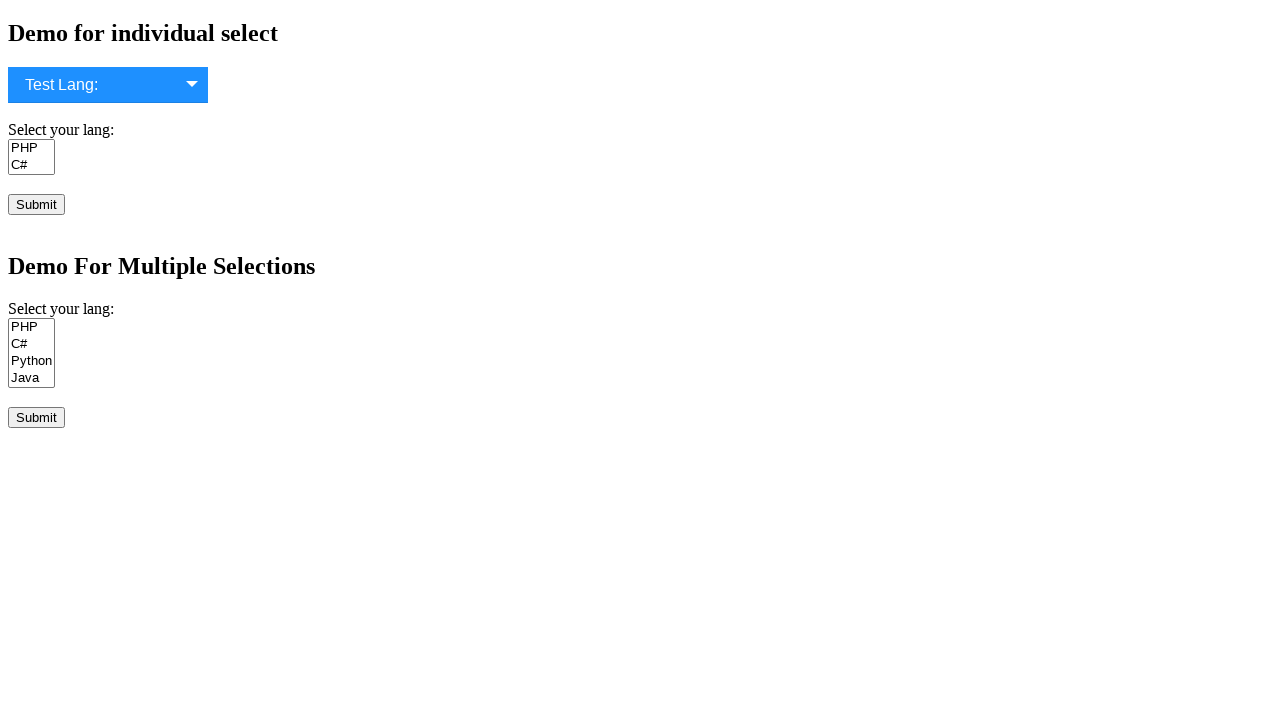

Selected multiple options (PHP, C#, Python) from multi-select dropdown on #lang2
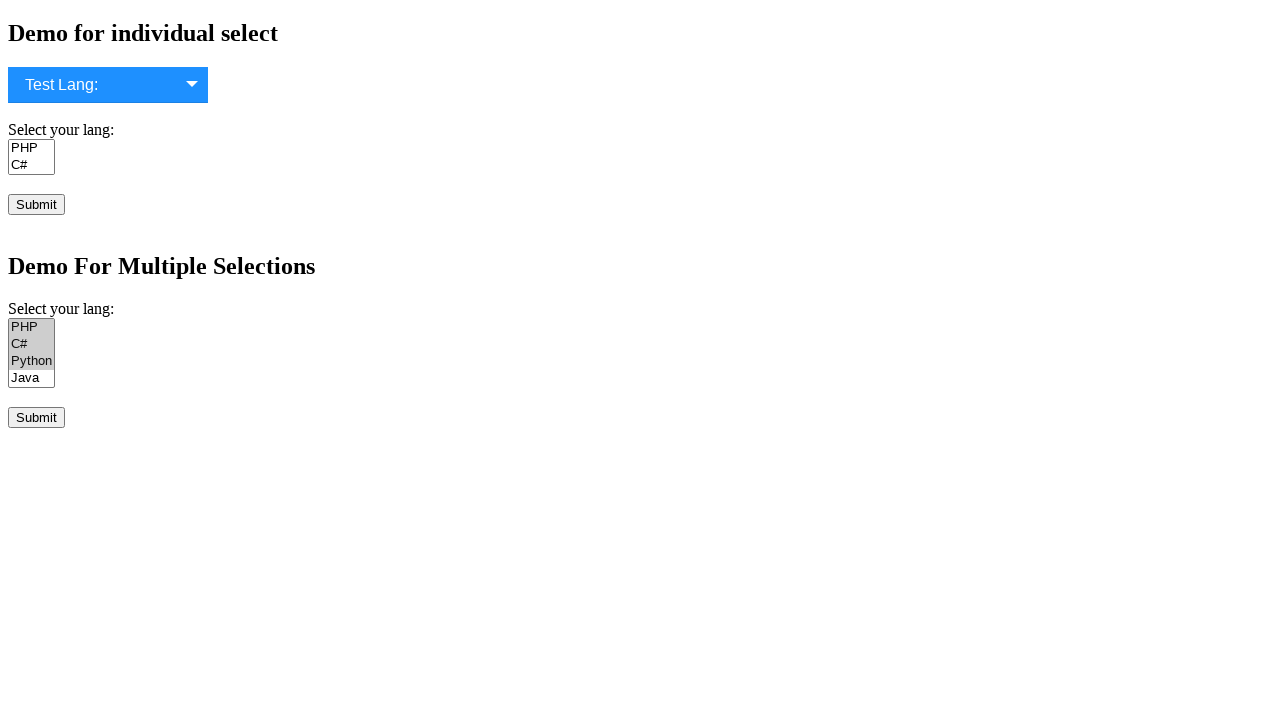

Retrieved all selected options from dropdown
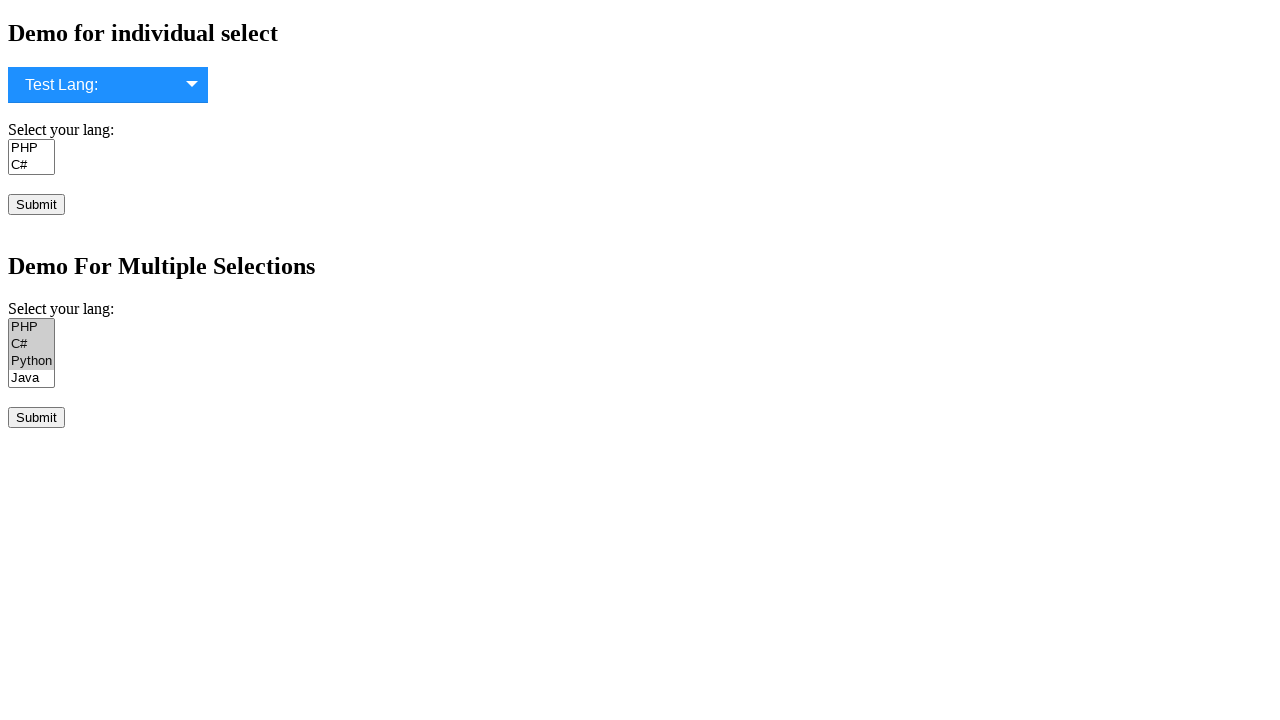

Verified that selected options match expected values (PHP, C#, Python)
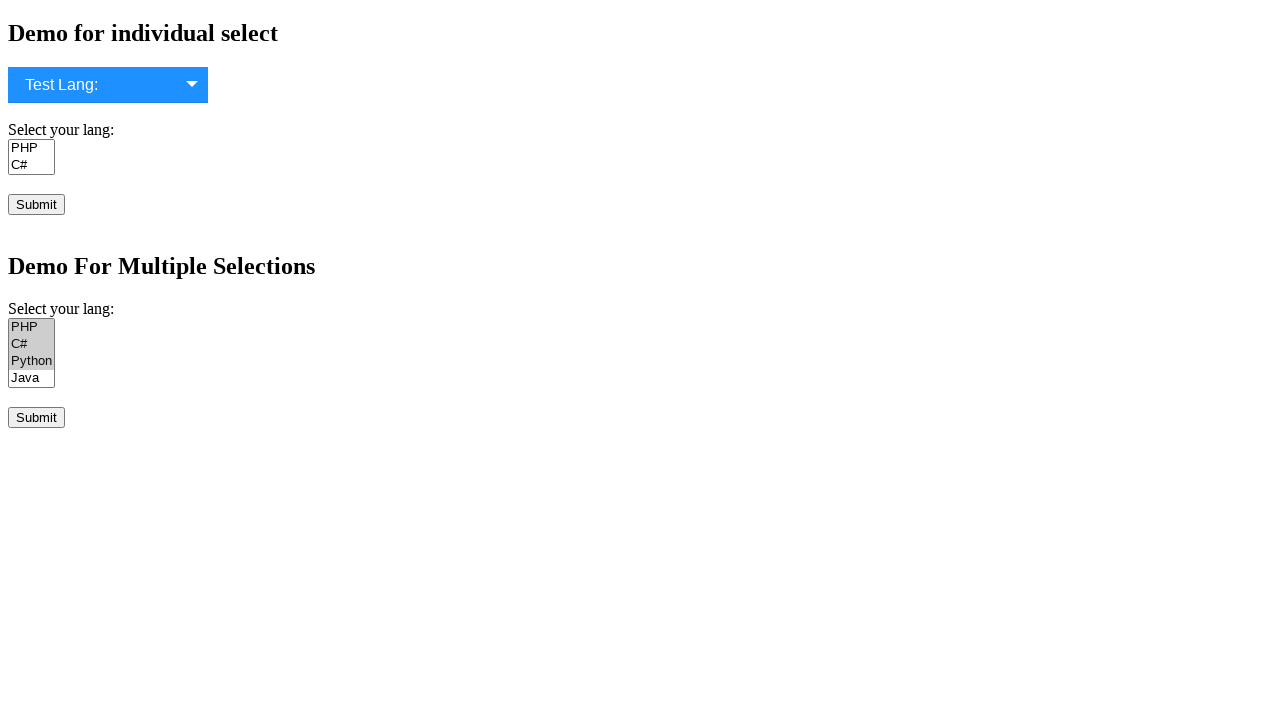

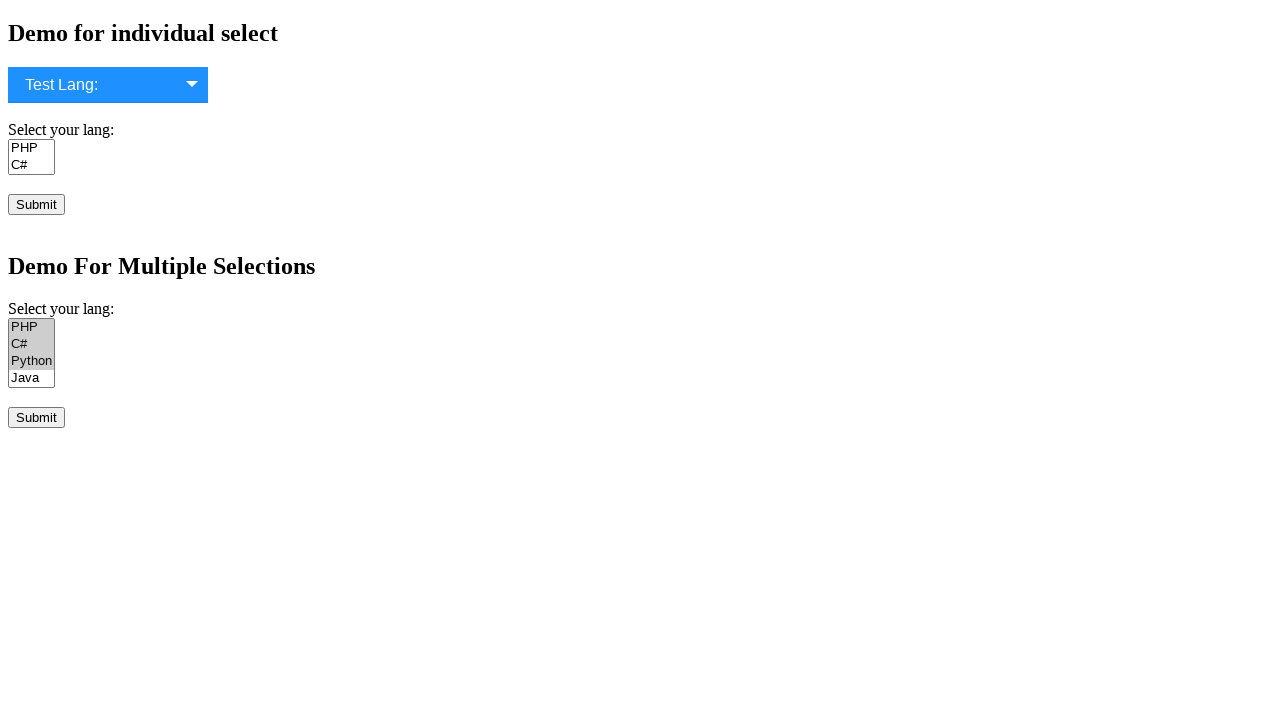